Tests a simple registration form by filling in first name, last name, email, and phone number fields, then submitting the form and handling the confirmation alert.

Starting URL: https://v1.training-support.net/selenium/simple-form

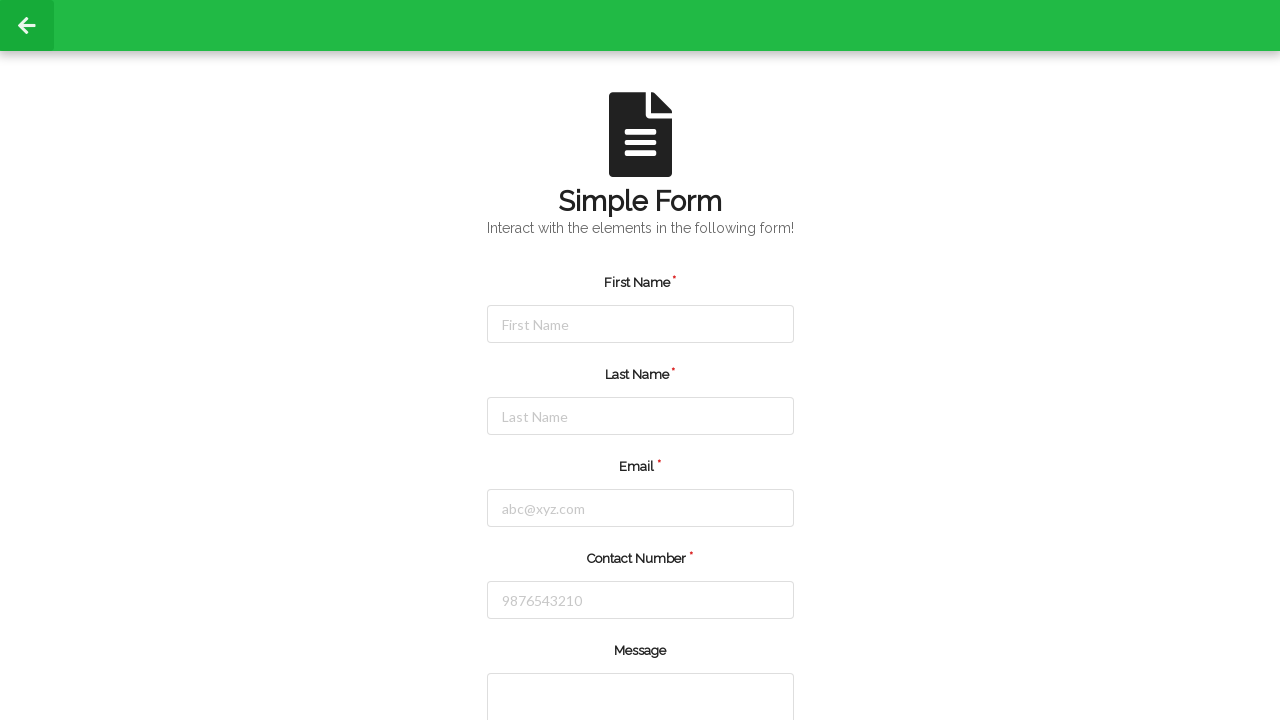

Cleared first name field on #firstName
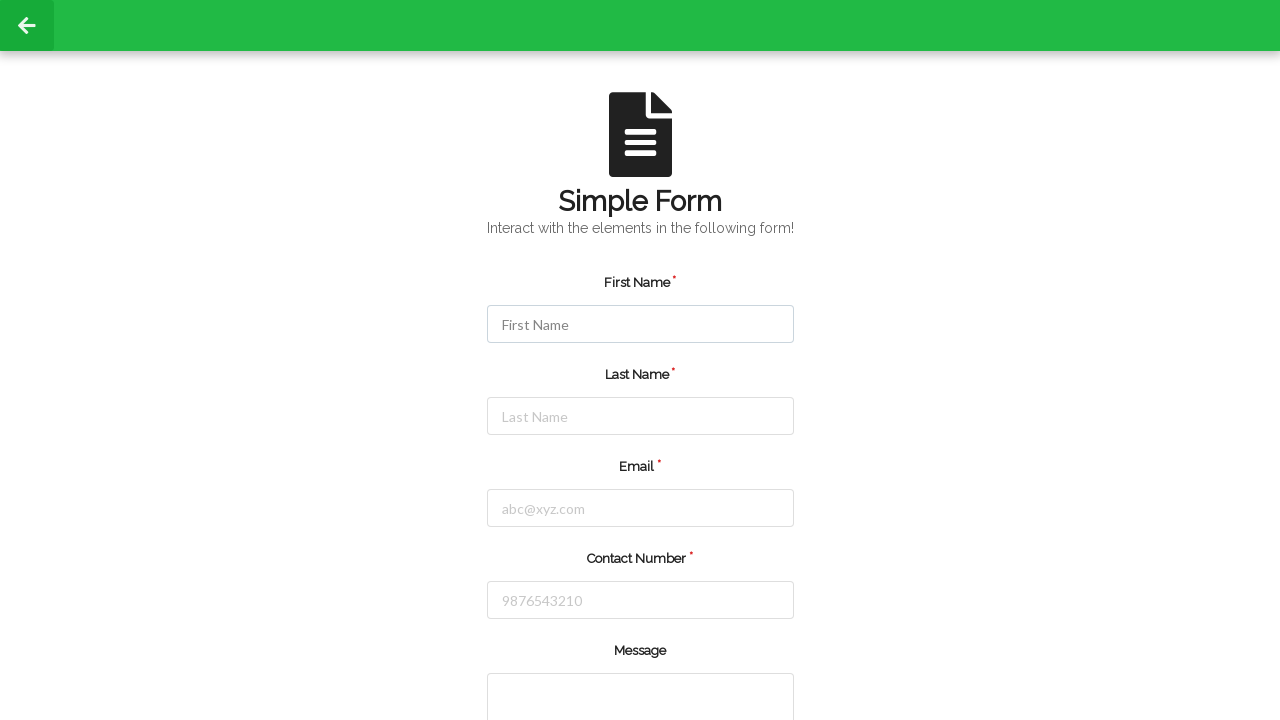

Filled first name field with 'Michael' on #firstName
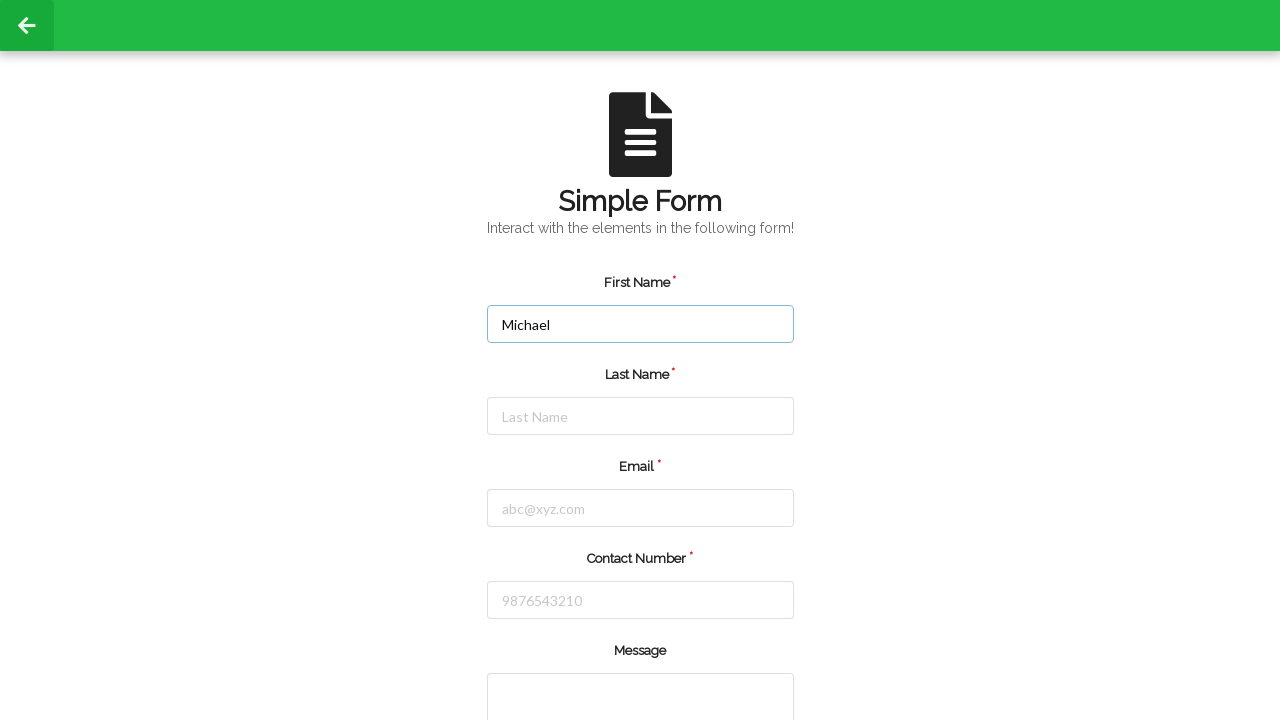

Cleared last name field on #lastName
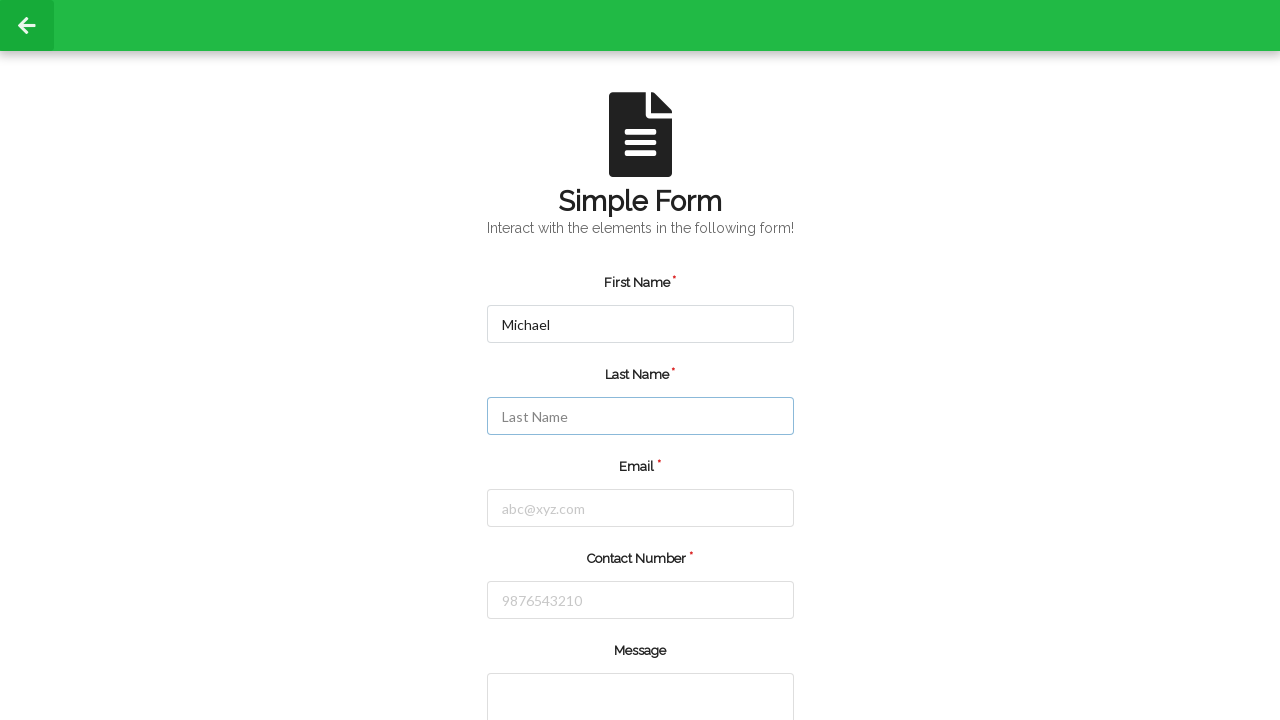

Filled last name field with 'Rodriguez' on #lastName
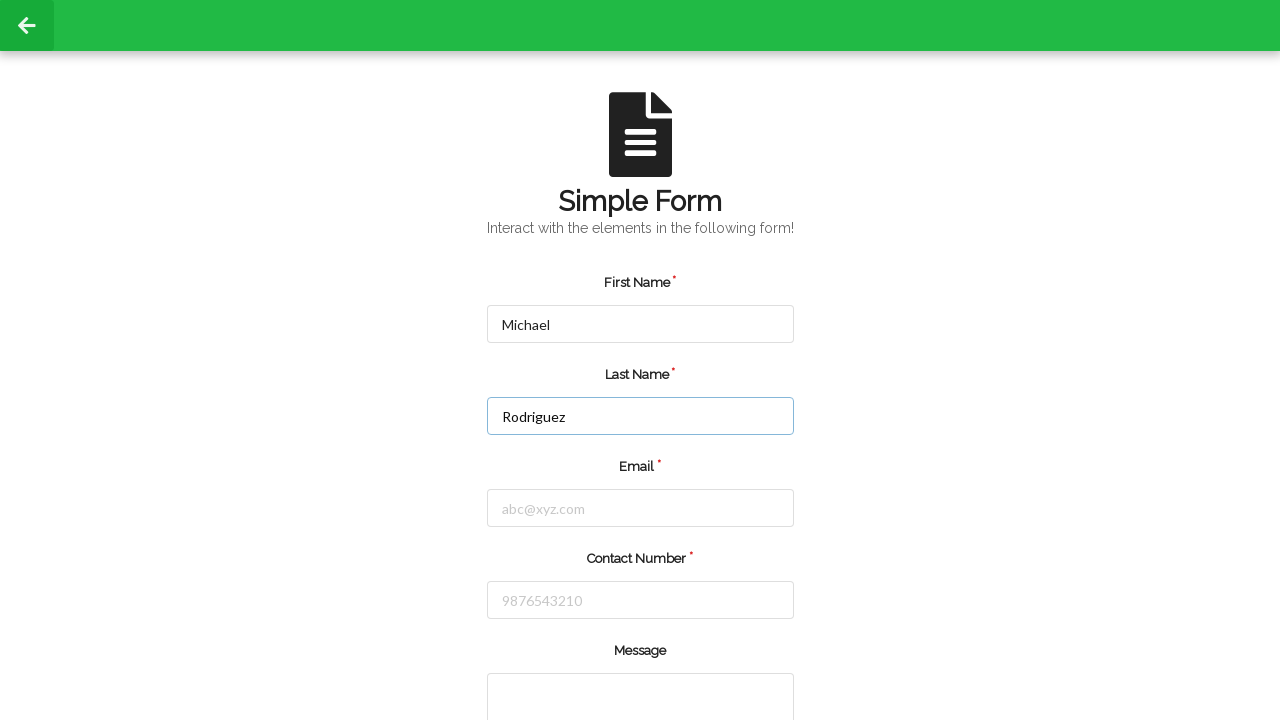

Cleared email field on #email
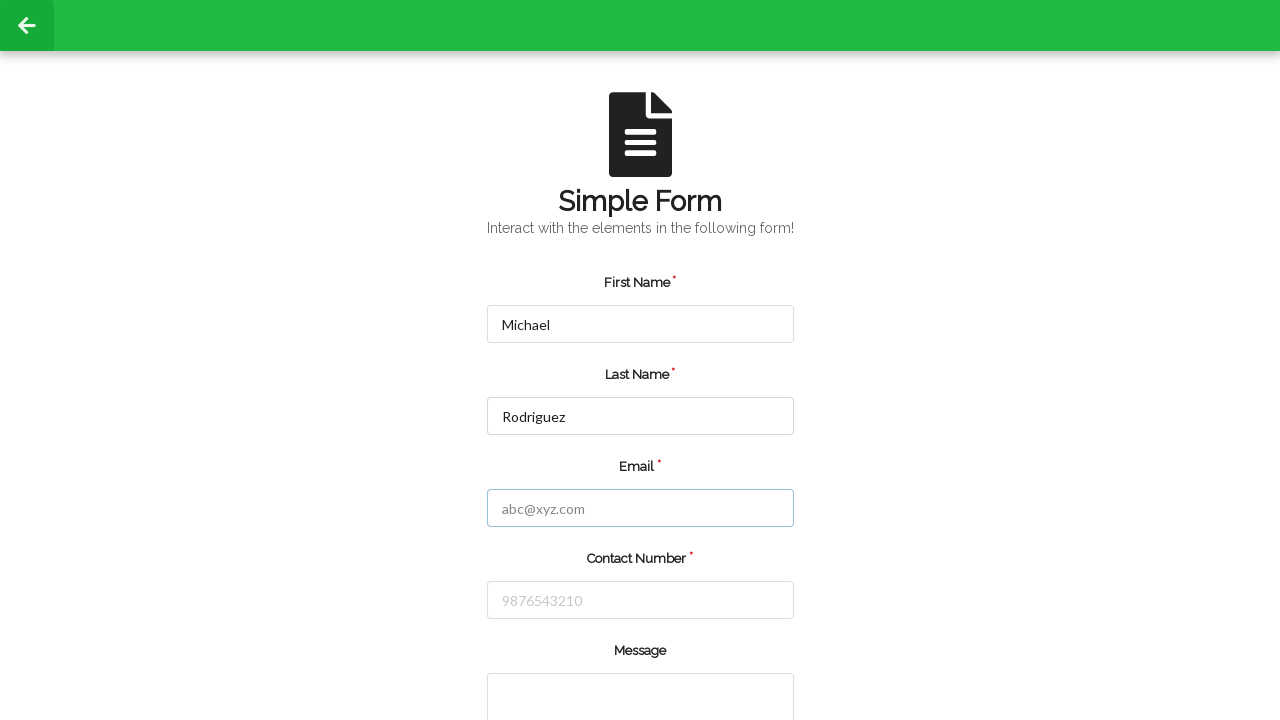

Filled email field with 'michael.rodriguez@testmail.com' on #email
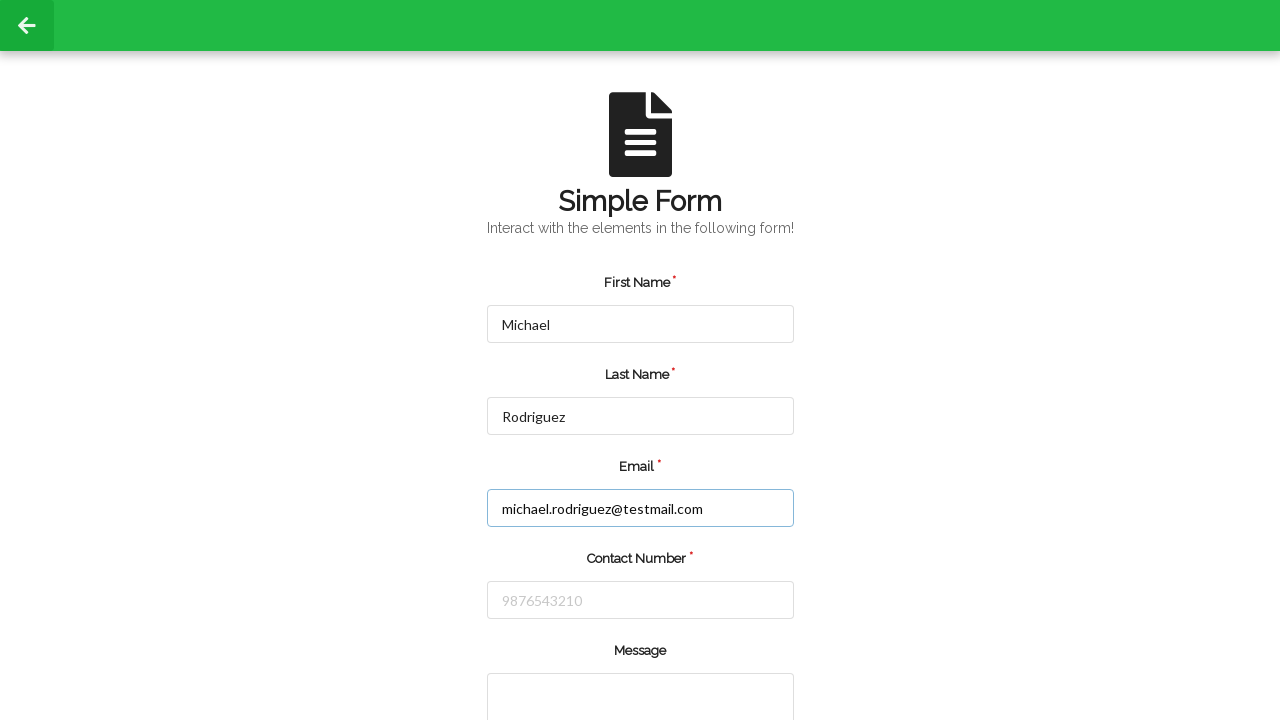

Cleared phone number field on #number
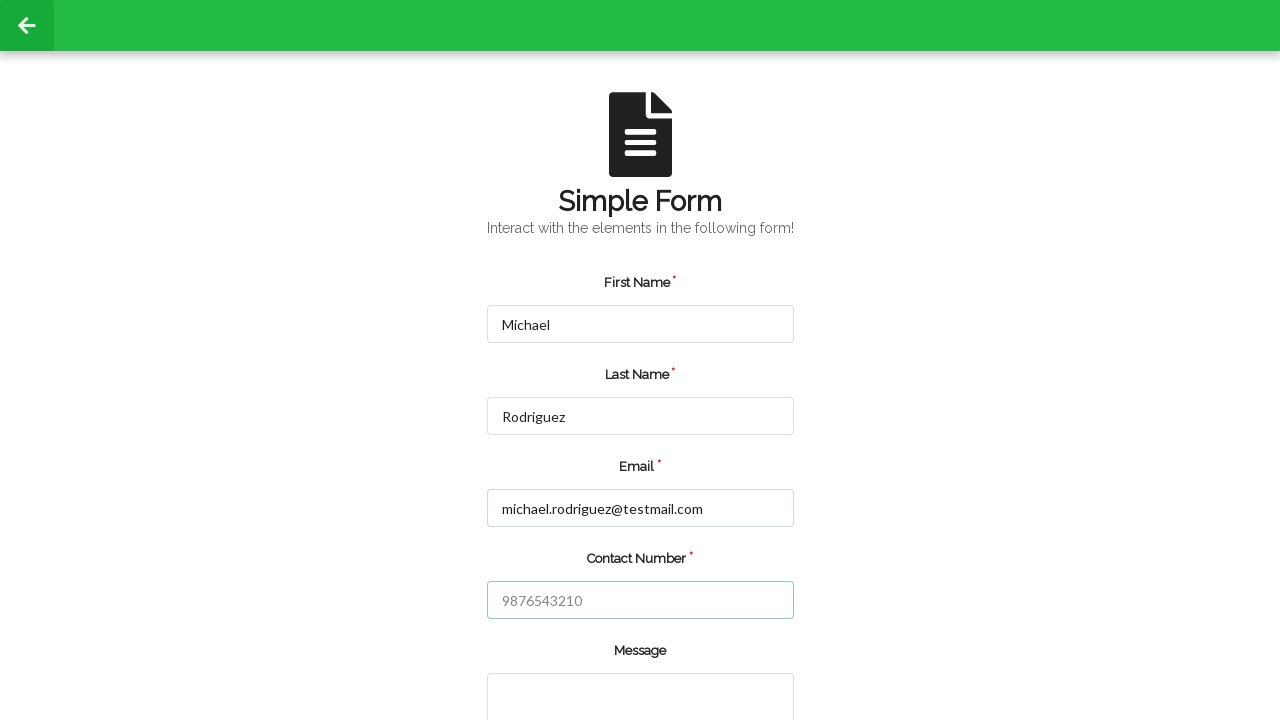

Filled phone number field with '5551234567' on #number
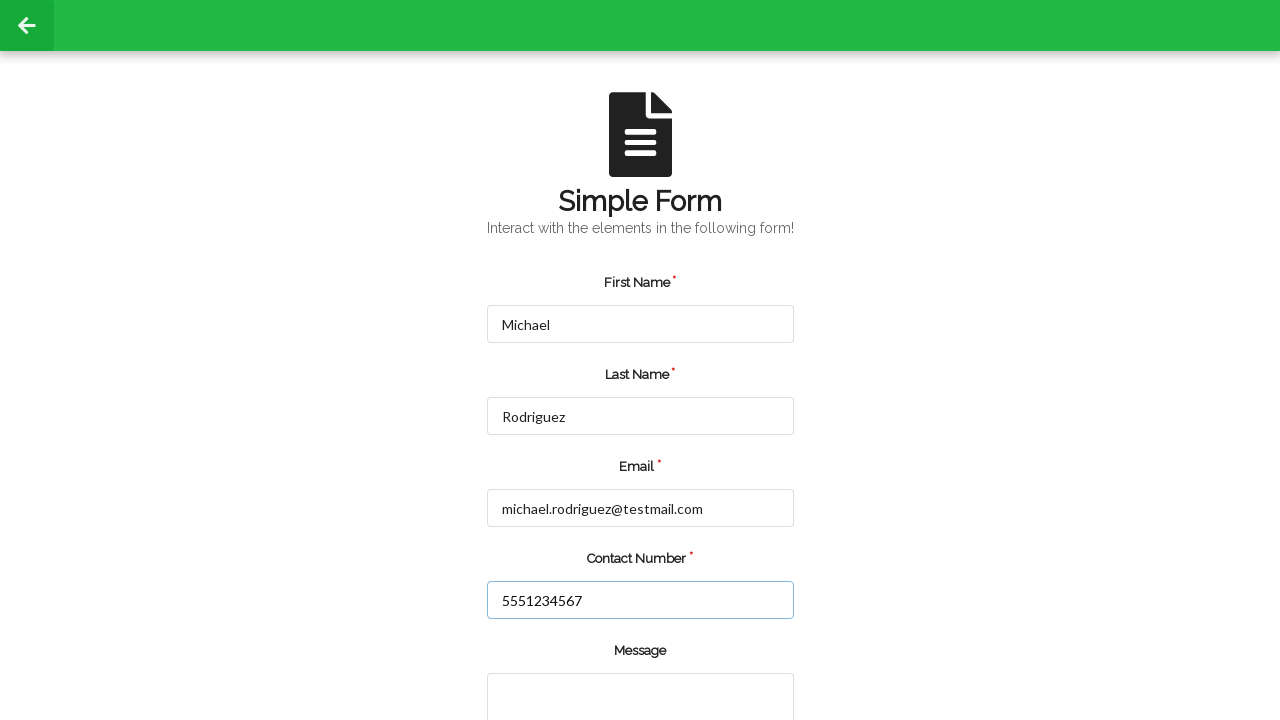

Clicked the submit button at (558, 660) on input.green
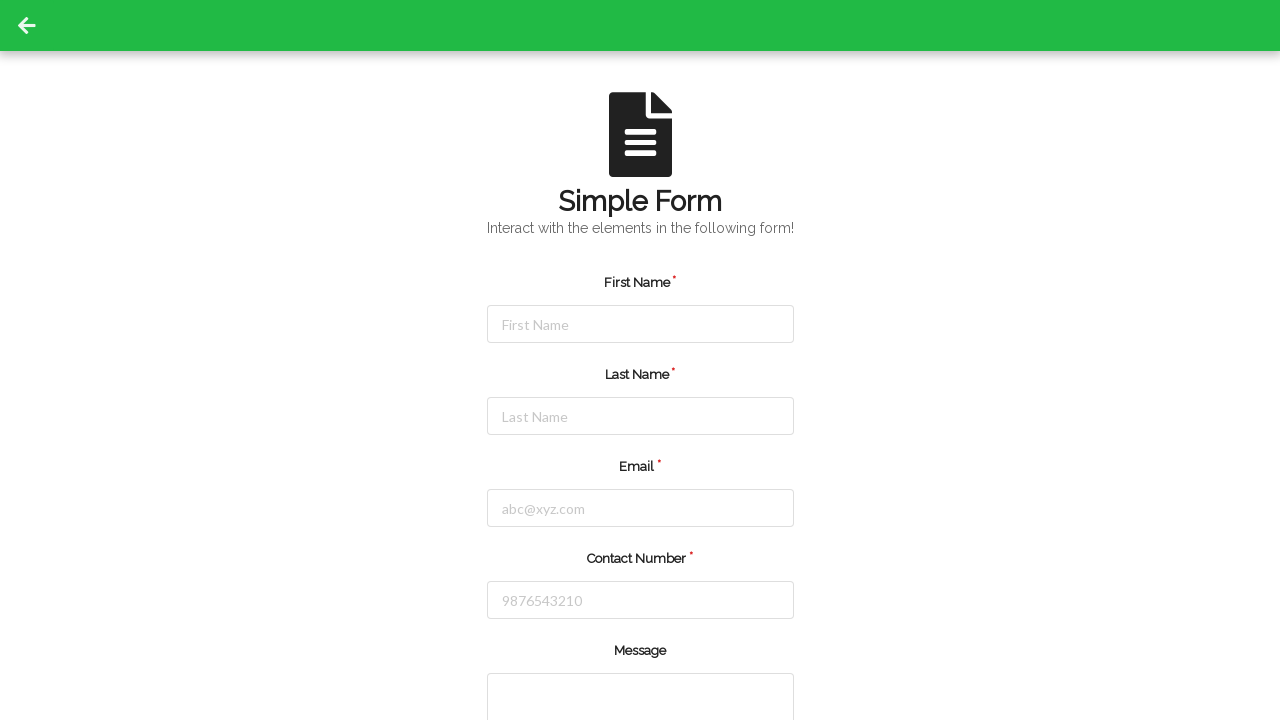

Set up dialog handler to accept alerts
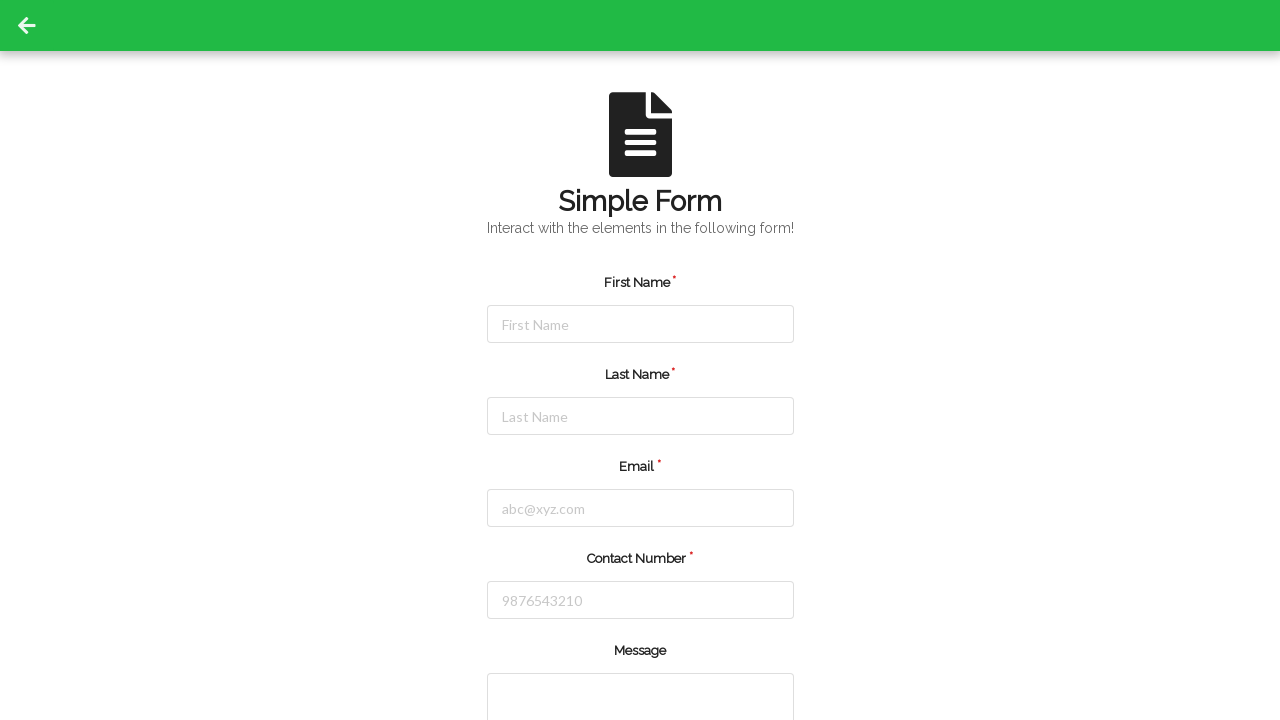

Waited for confirmation alert to appear
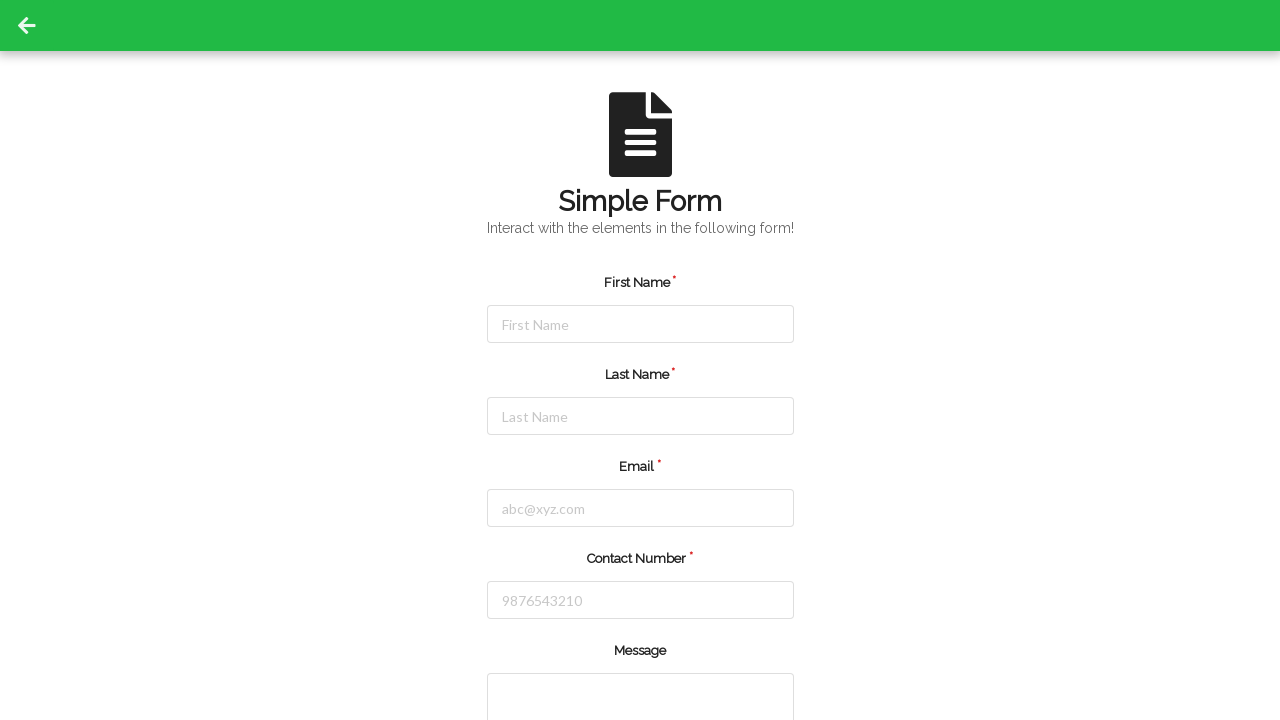

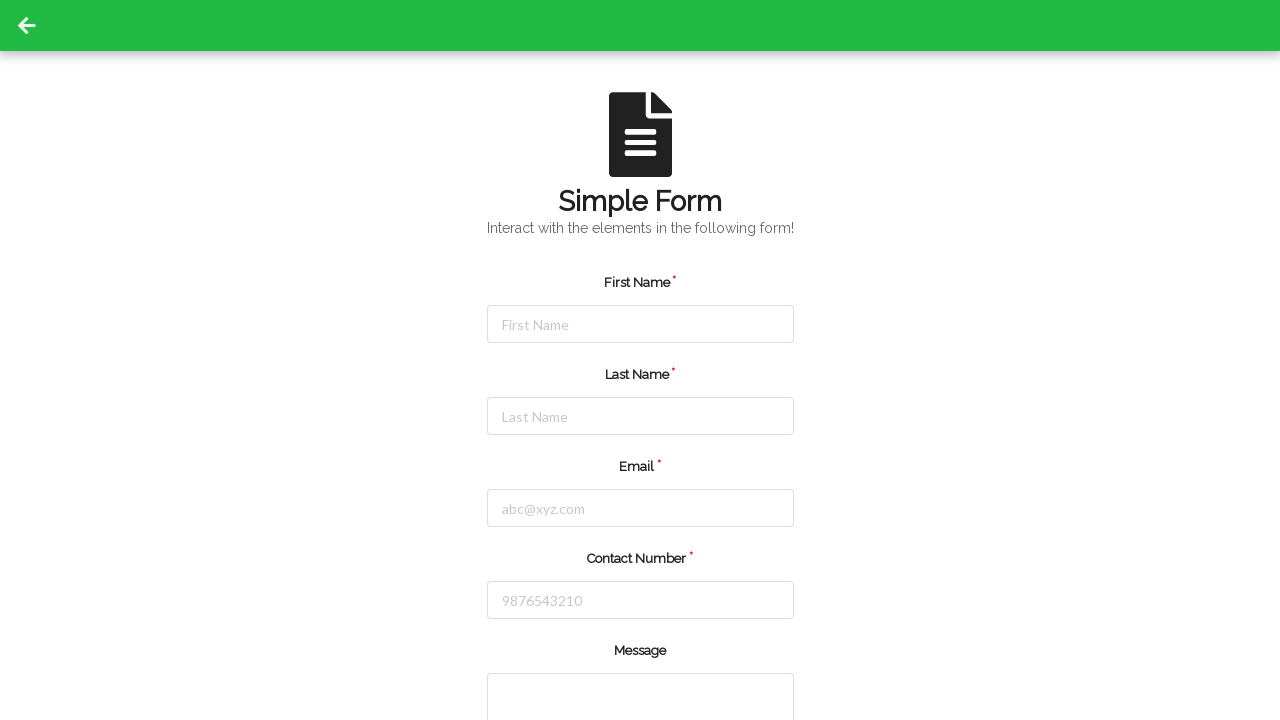